Tests double-click functionality on a button element in a test automation practice website

Starting URL: http://testautomationpractice.blogspot.com/

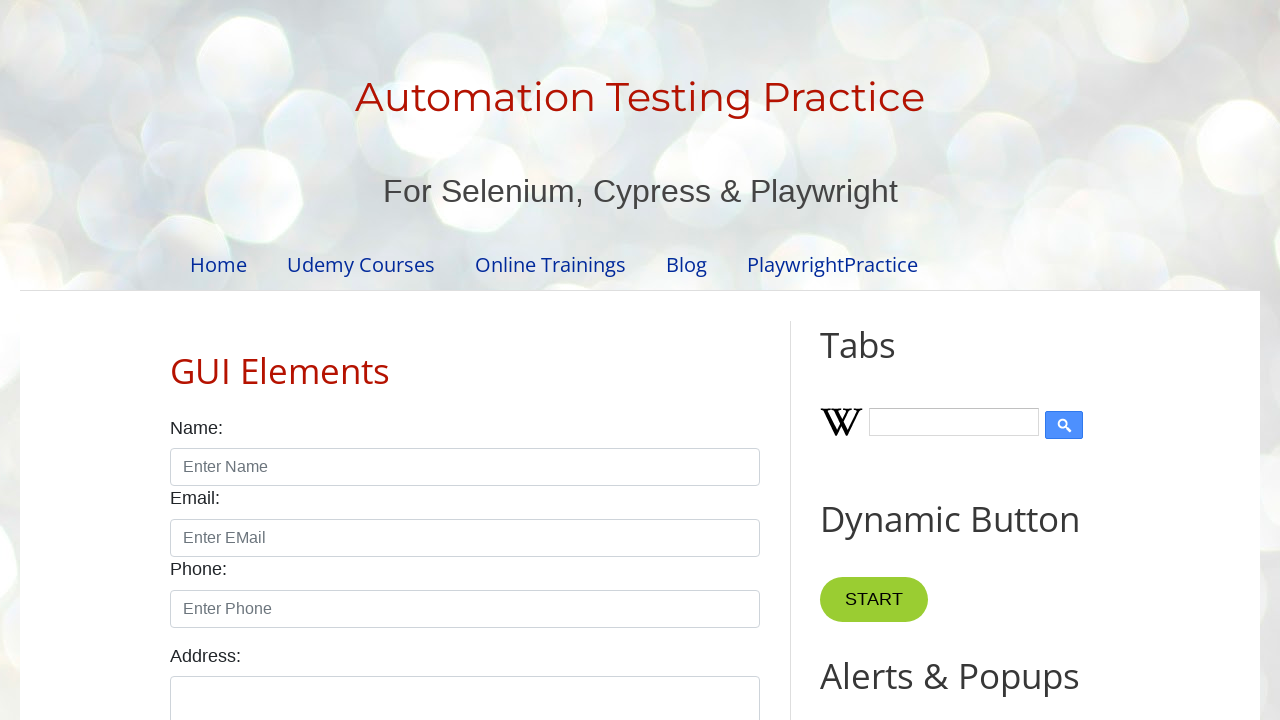

Located the copy text button element
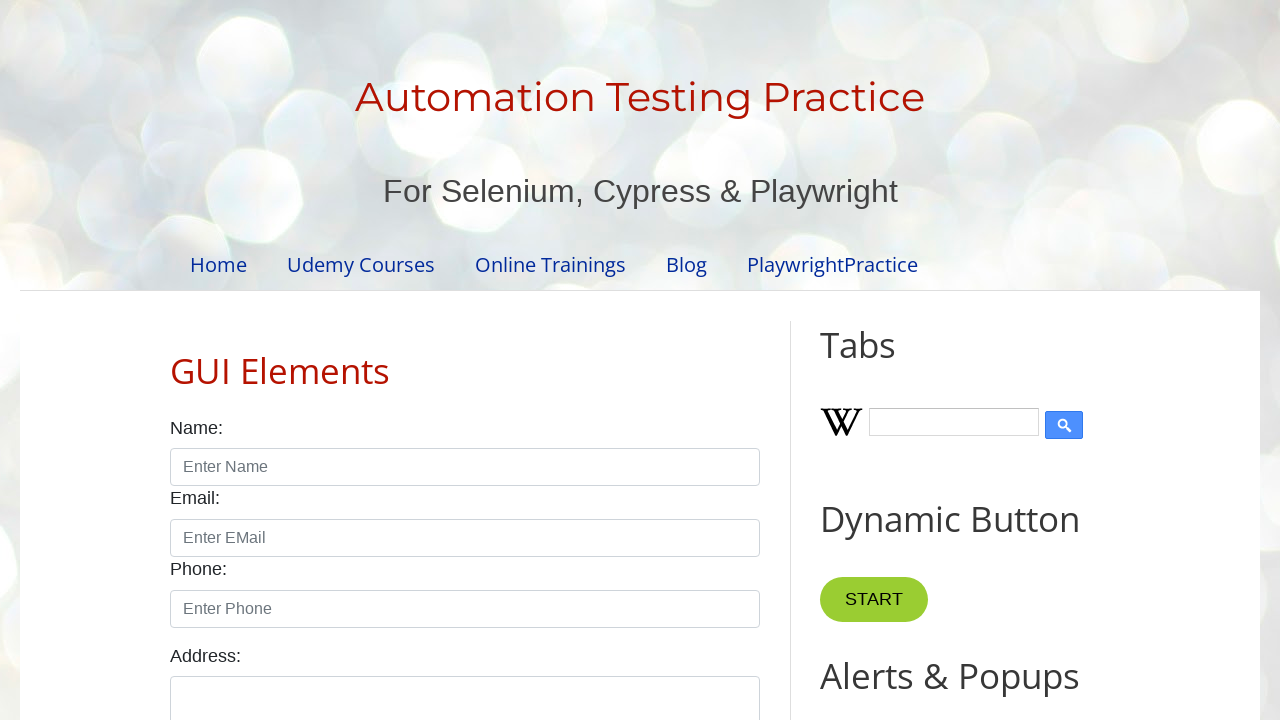

Double-clicked the copy text button at (885, 360) on #HTML10 > div.widget-content > button
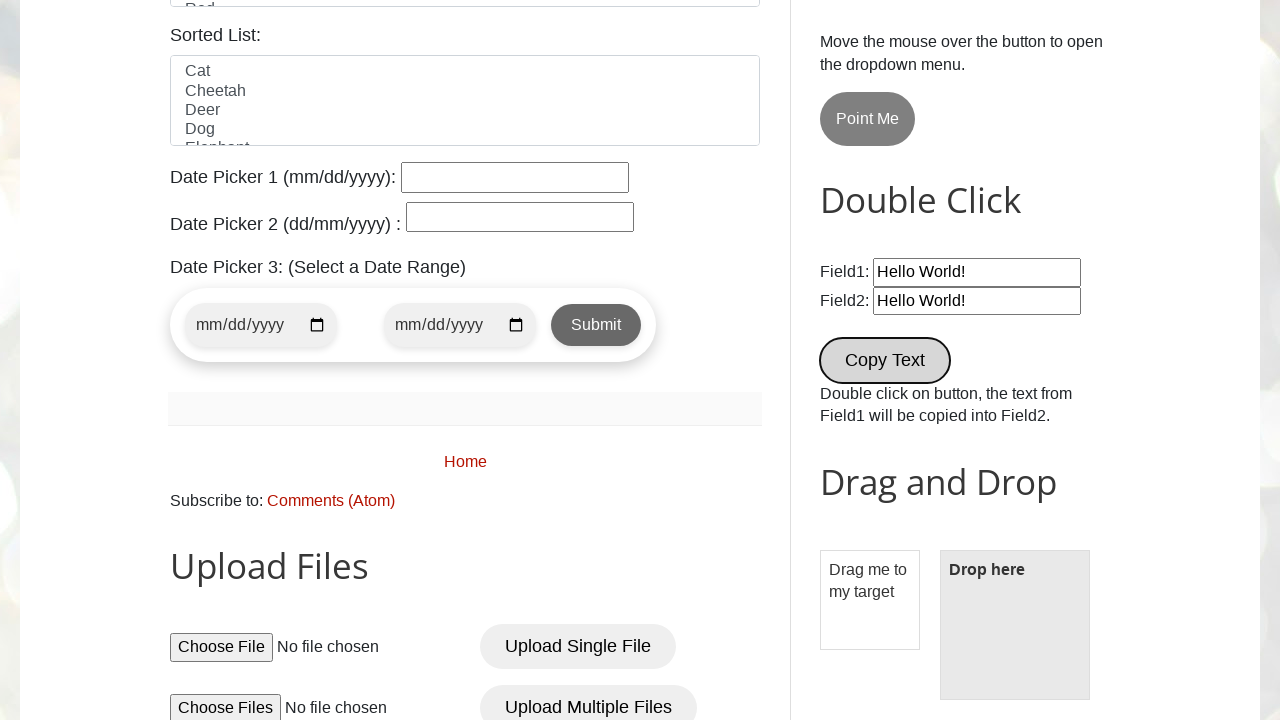

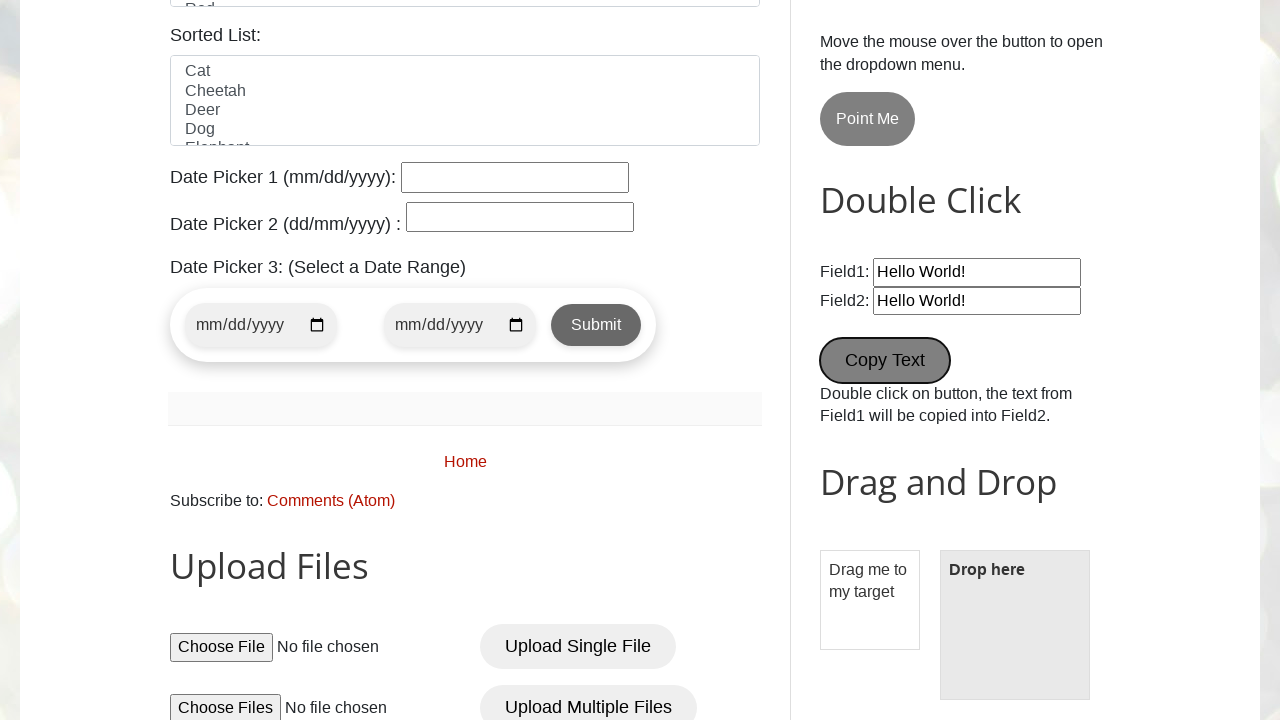